Tests autocomplete functionality by typing "ind" in the autocomplete field, navigating through suggestions with arrow keys, and selecting an option

Starting URL: https://rahulshettyacademy.com/AutomationPractice/

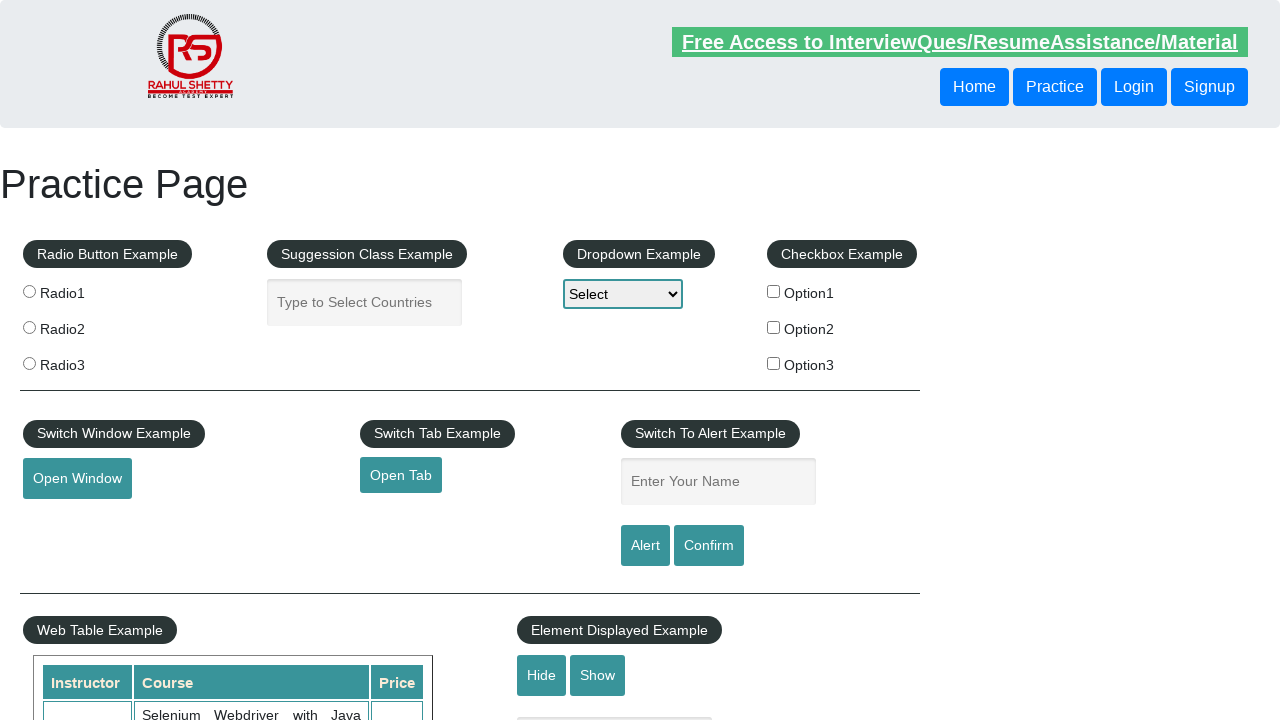

Clicked on autocomplete field at (365, 302) on #autocomplete
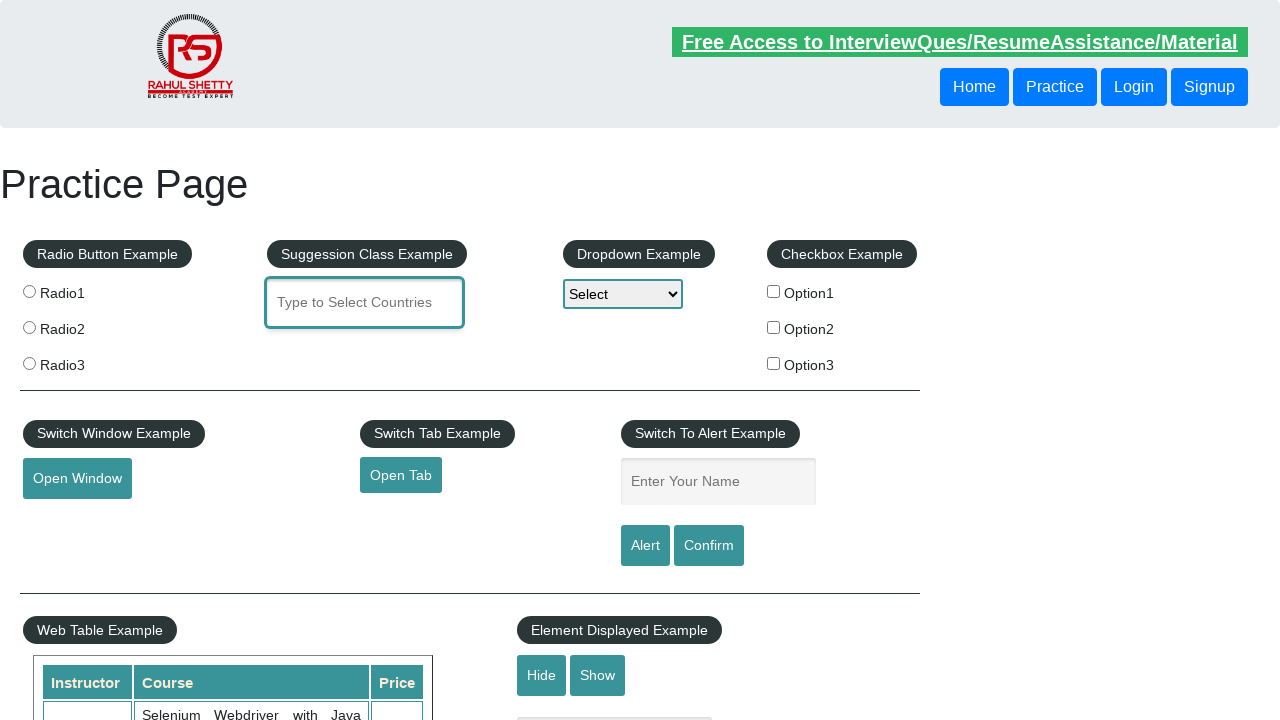

Typed 'ind' in autocomplete field on #autocomplete
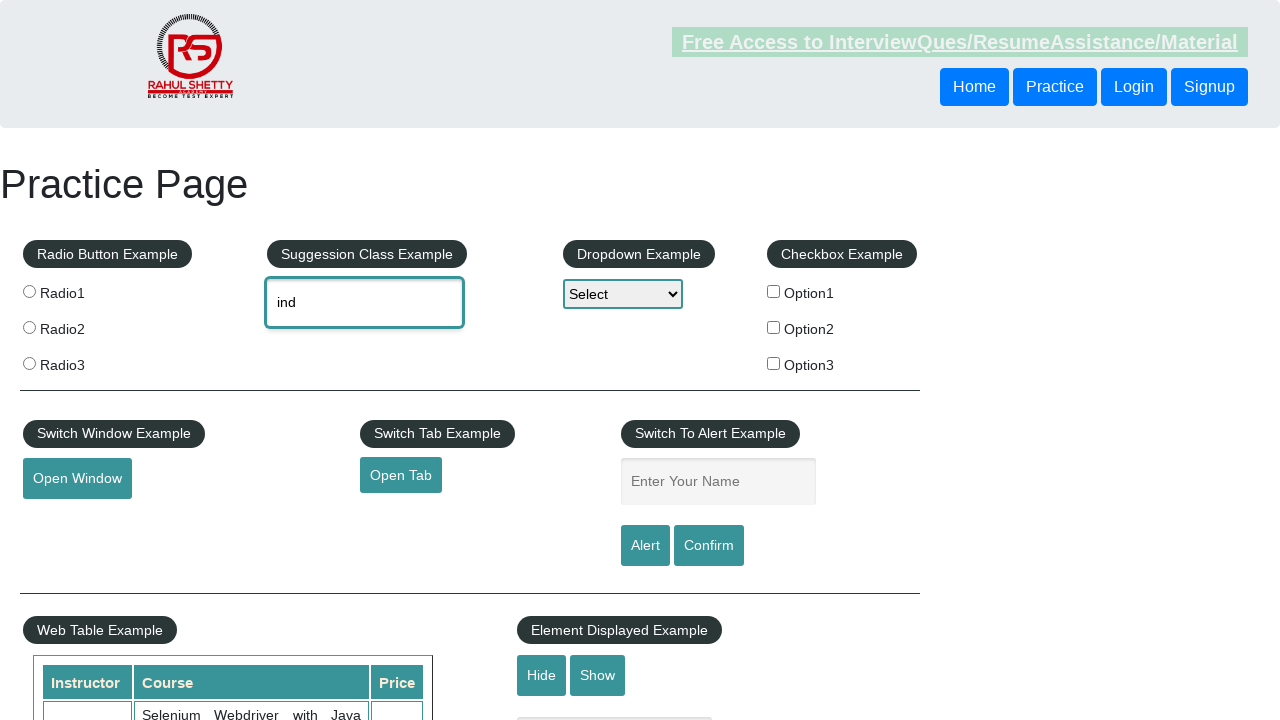

Waited for autocomplete suggestions to appear
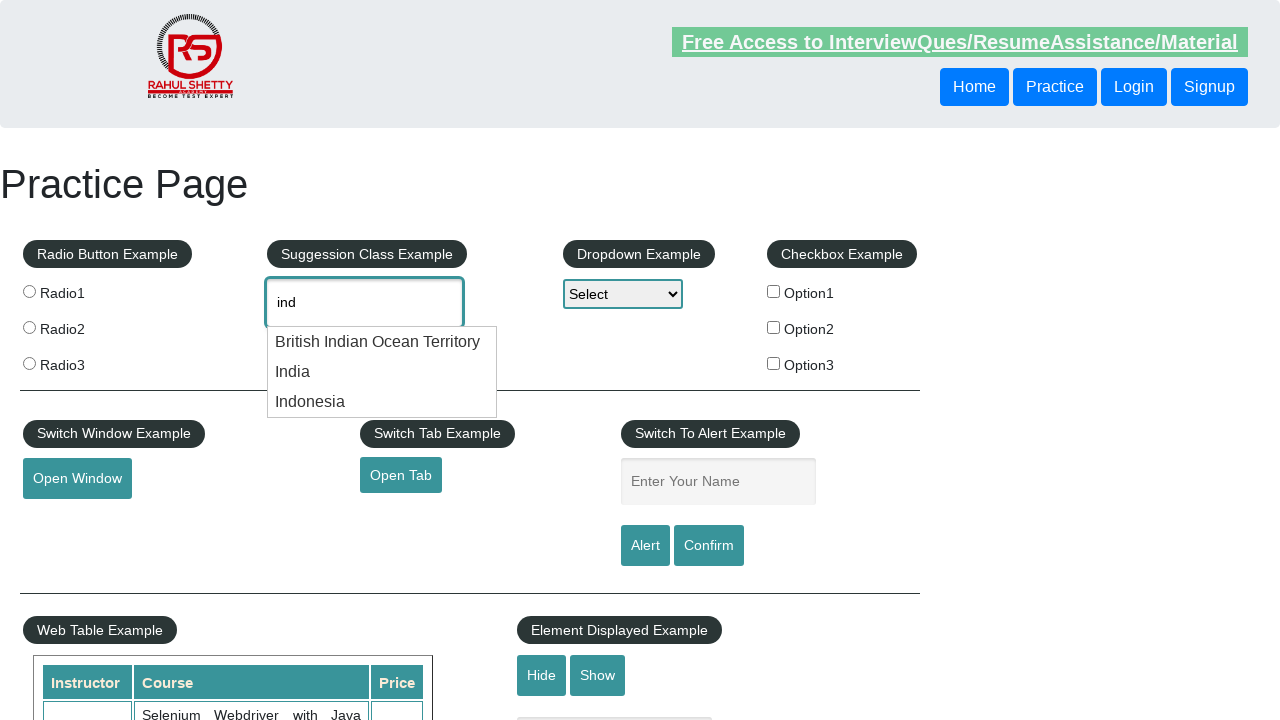

Pressed ArrowDown to navigate to first suggestion on #autocomplete
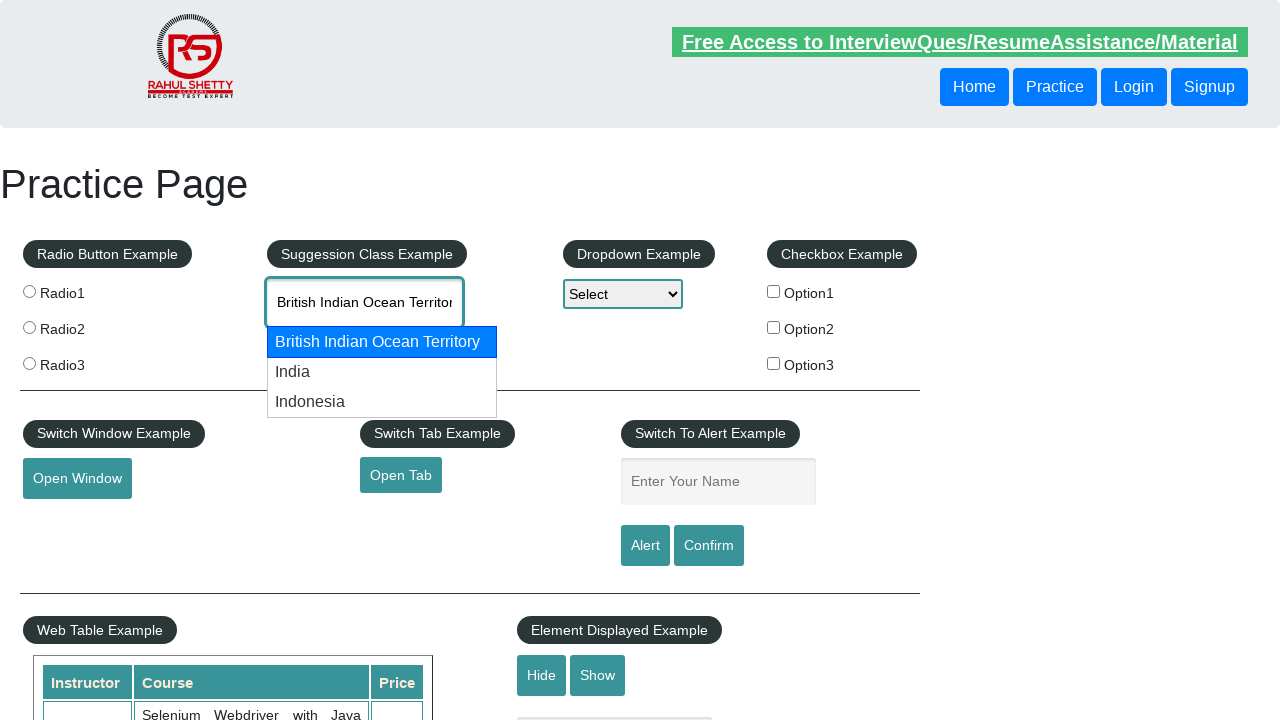

Pressed ArrowDown to navigate to second suggestion on #autocomplete
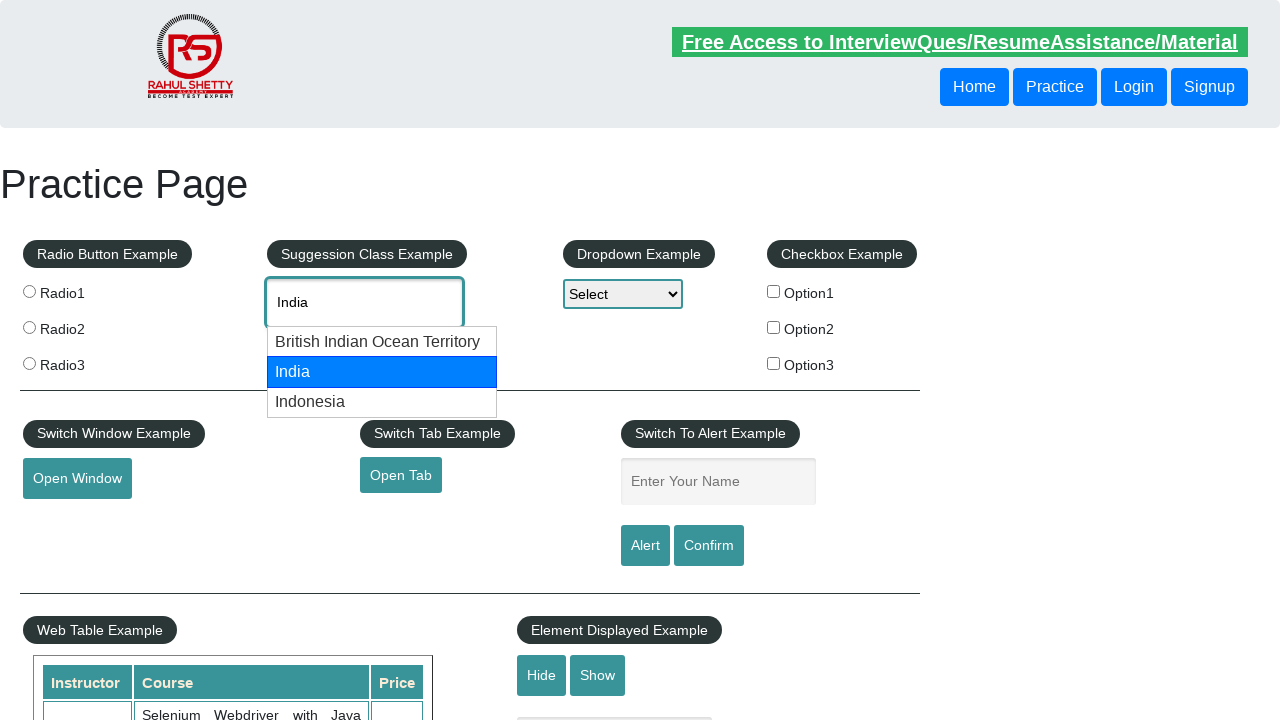

Pressed Enter to select the suggestion on #autocomplete
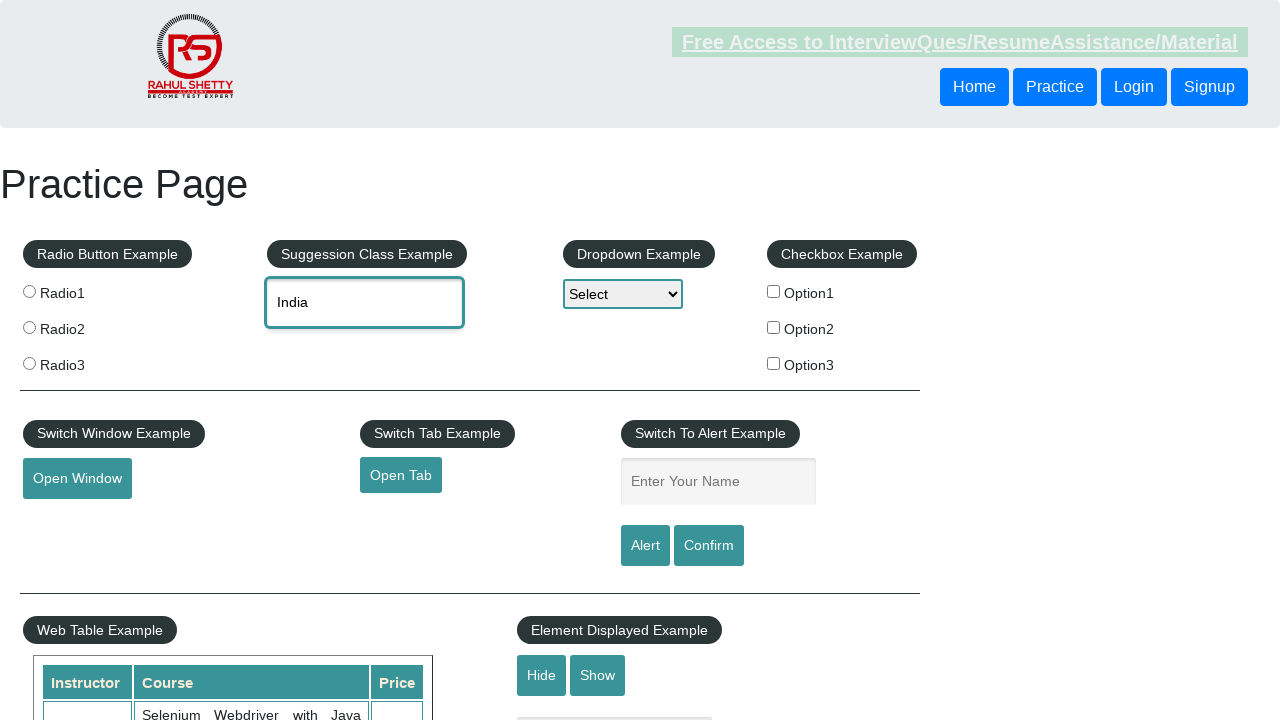

Retrieved selected value: None
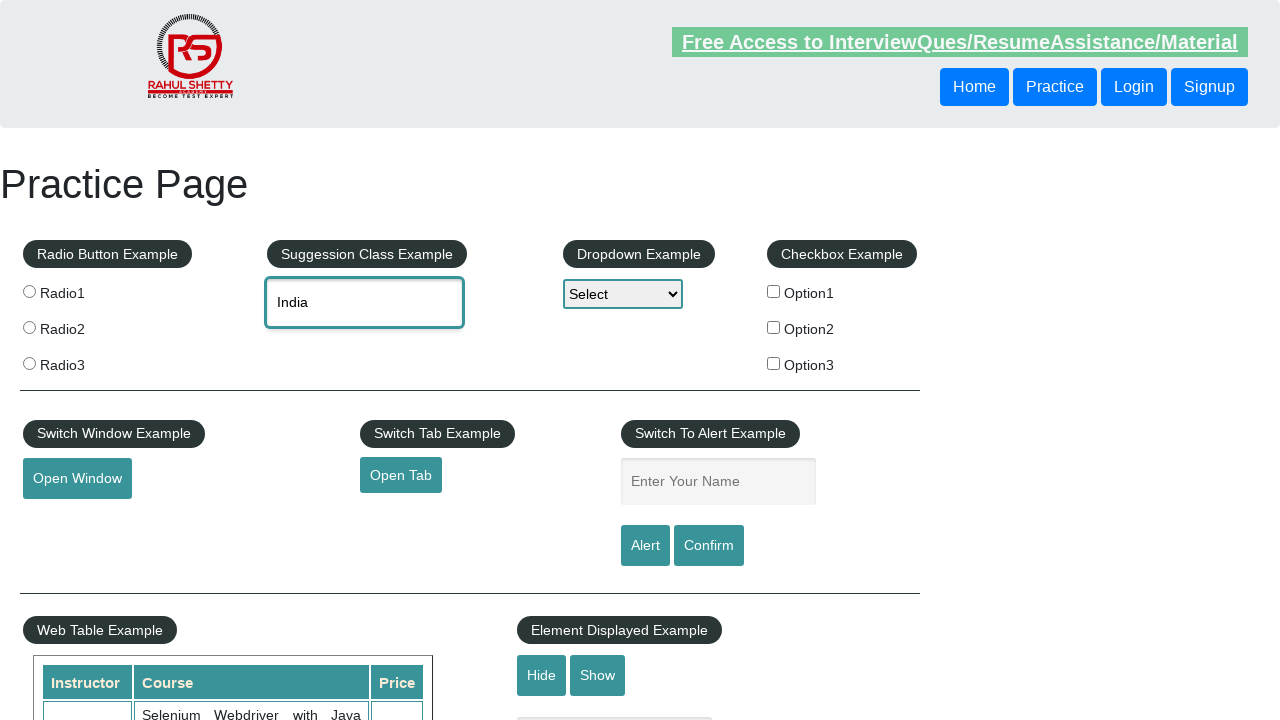

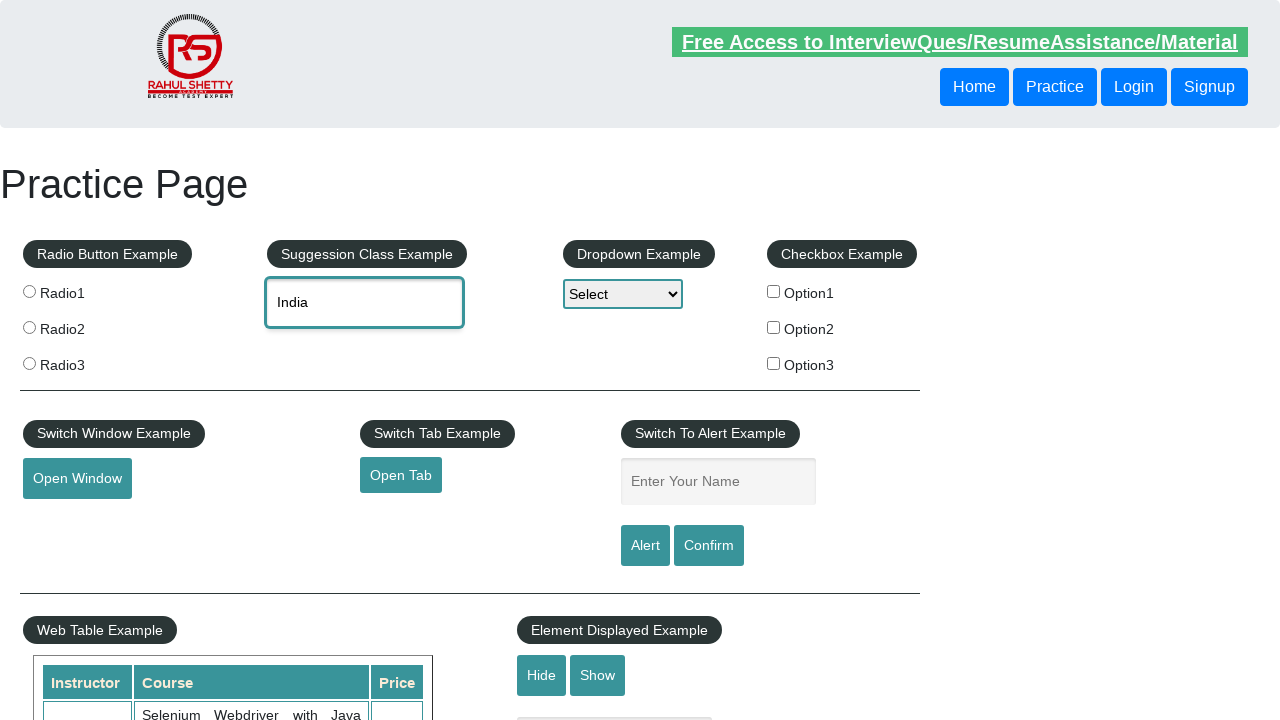